Tests an explicit wait scenario where the script waits for a price to change to $100, then clicks a book button, calculates a mathematical answer based on a displayed value, submits it, and handles an alert.

Starting URL: http://suninjuly.github.io/explicit_wait2.html

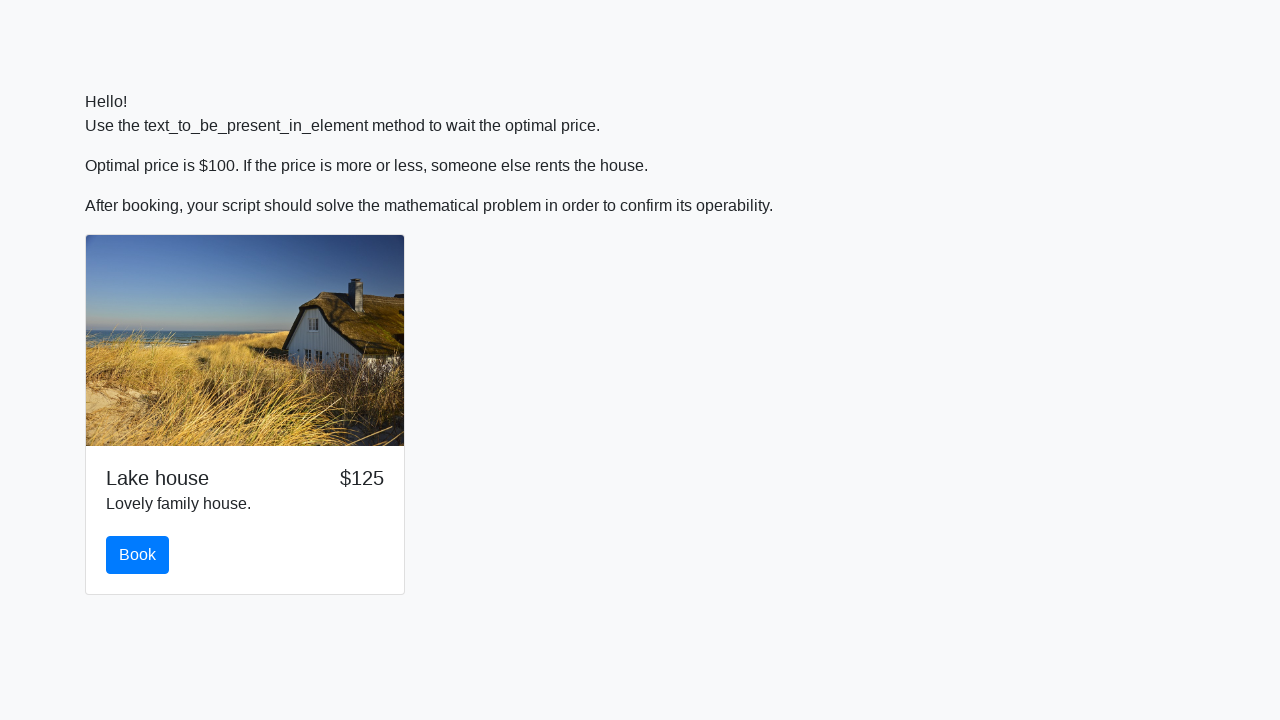

Waited for price to change to $100
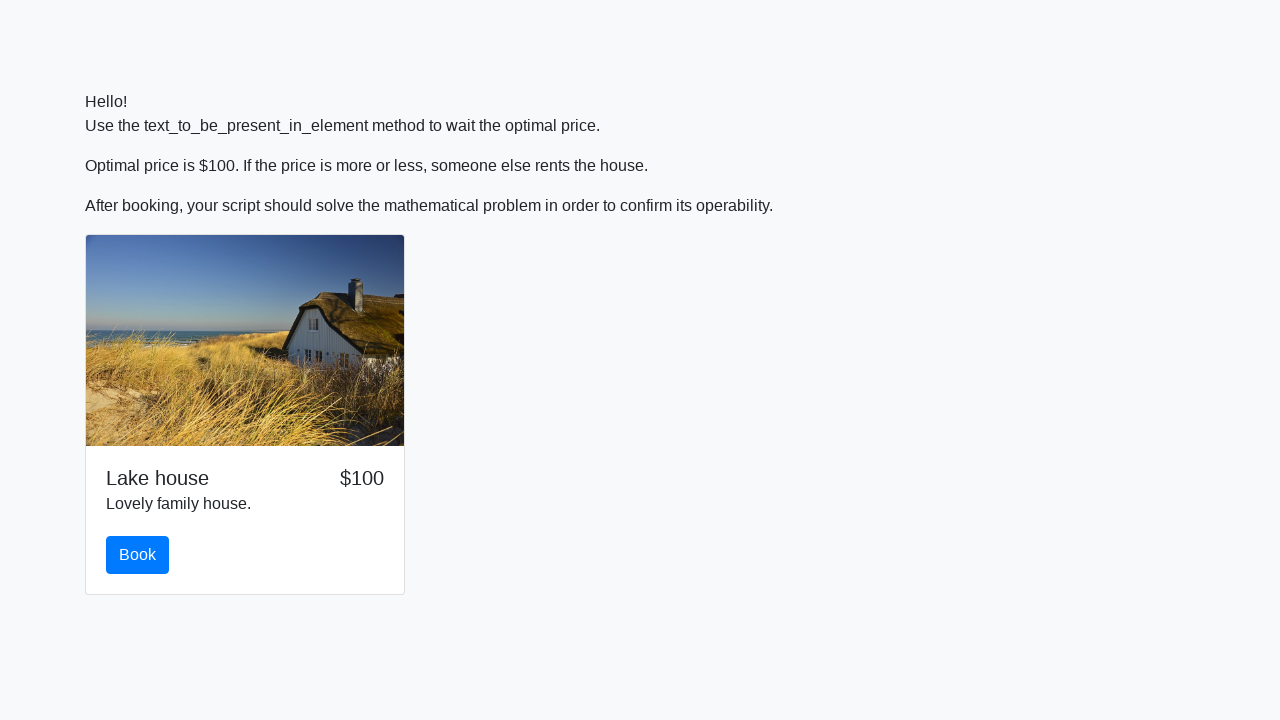

Clicked the book button at (138, 555) on #book
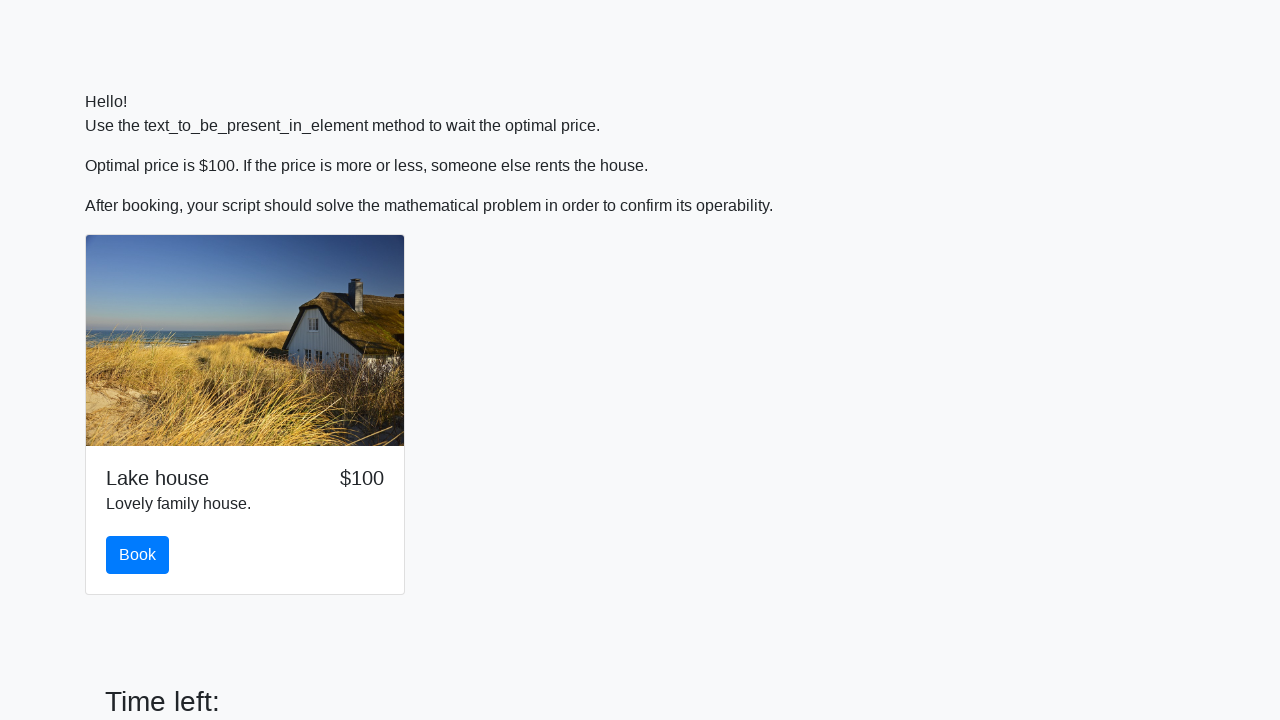

Retrieved input value for calculation
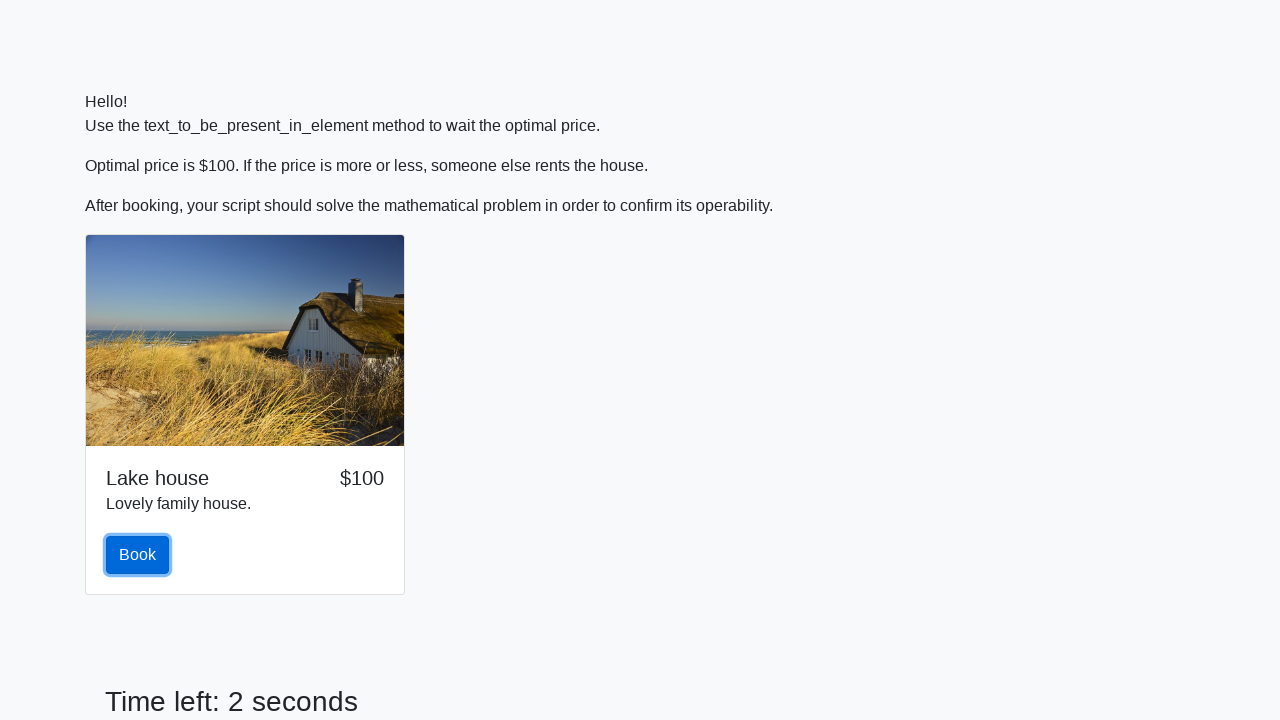

Calculated answer using formula: 2.461205890342677
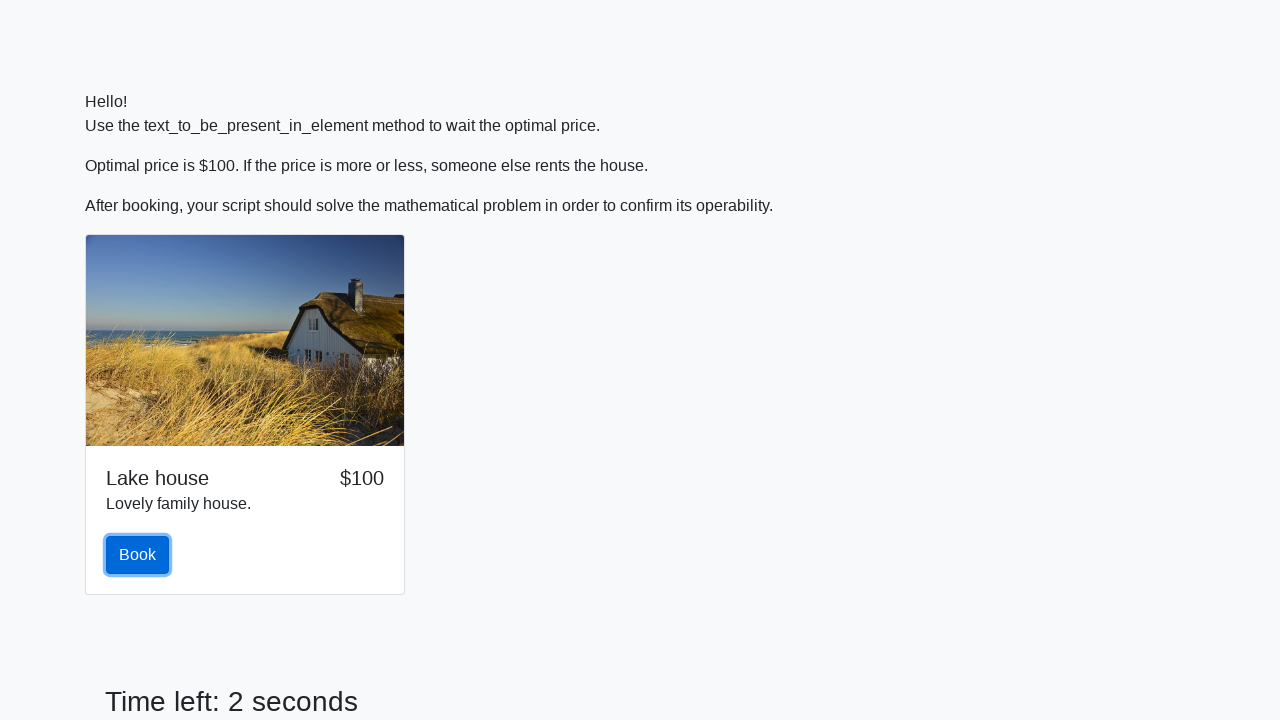

Filled answer field with calculated value on #answer
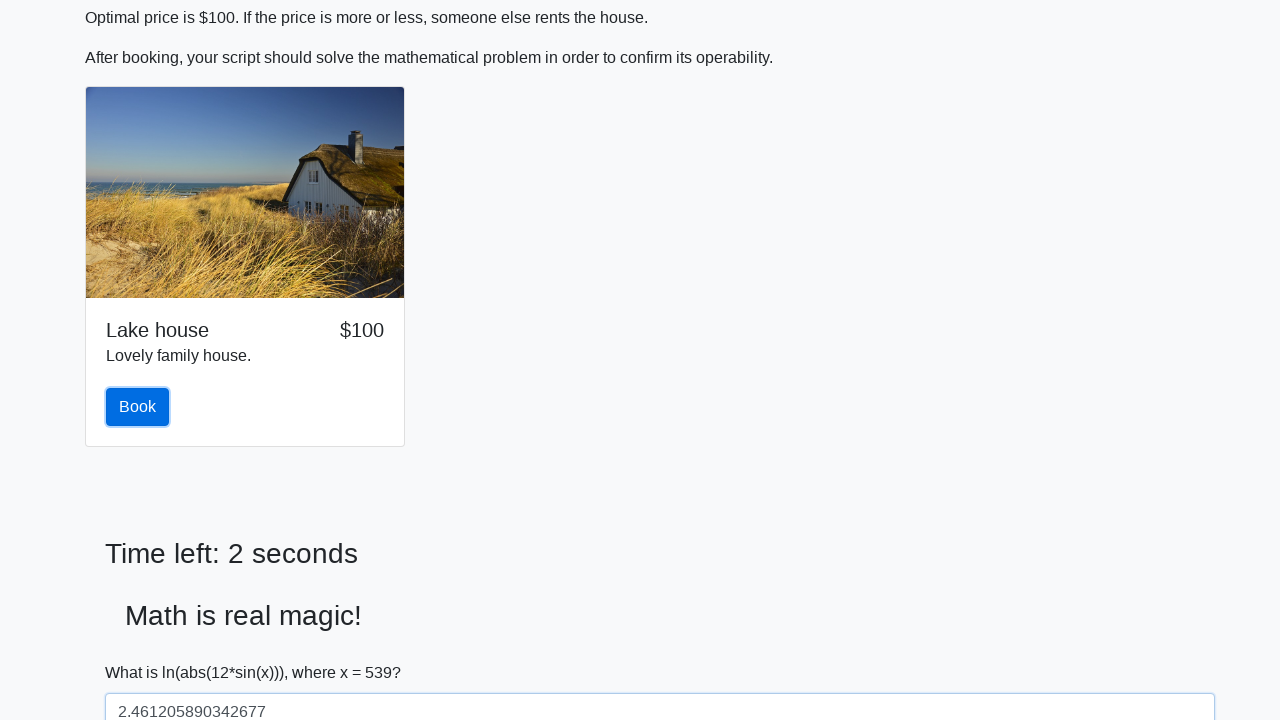

Clicked solve button to submit answer at (143, 651) on #solve
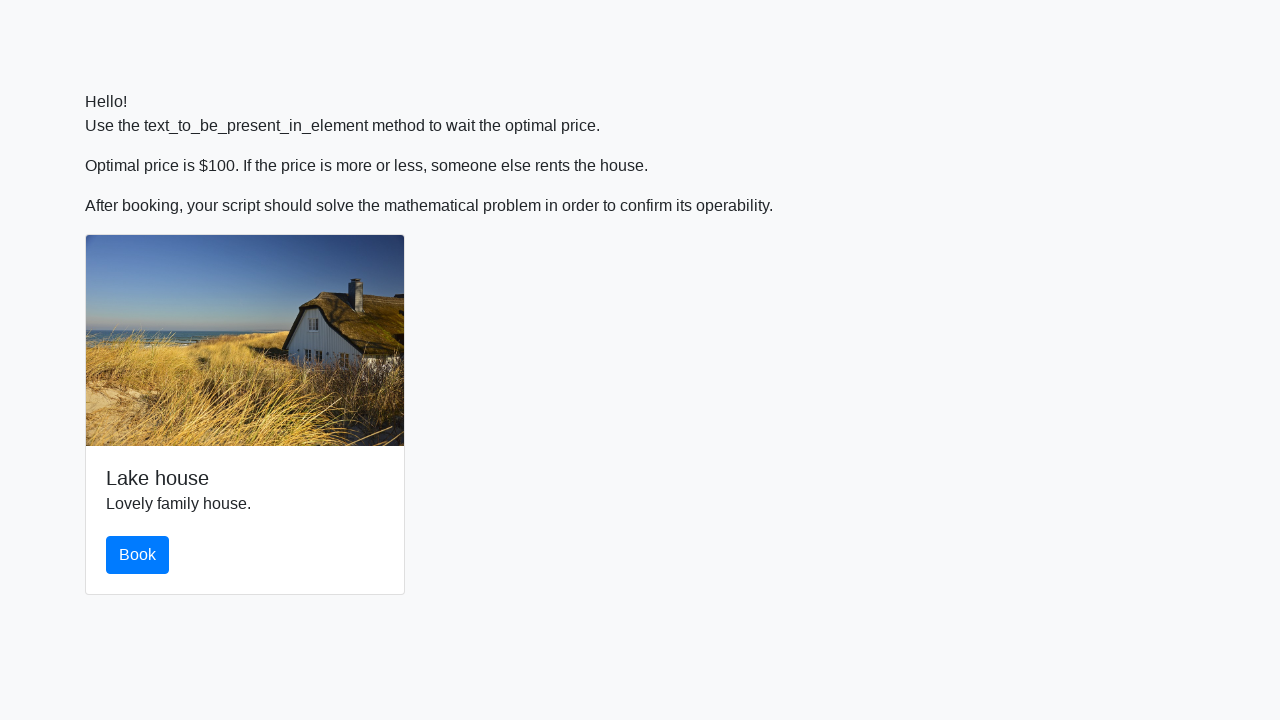

Alert dialog accepted
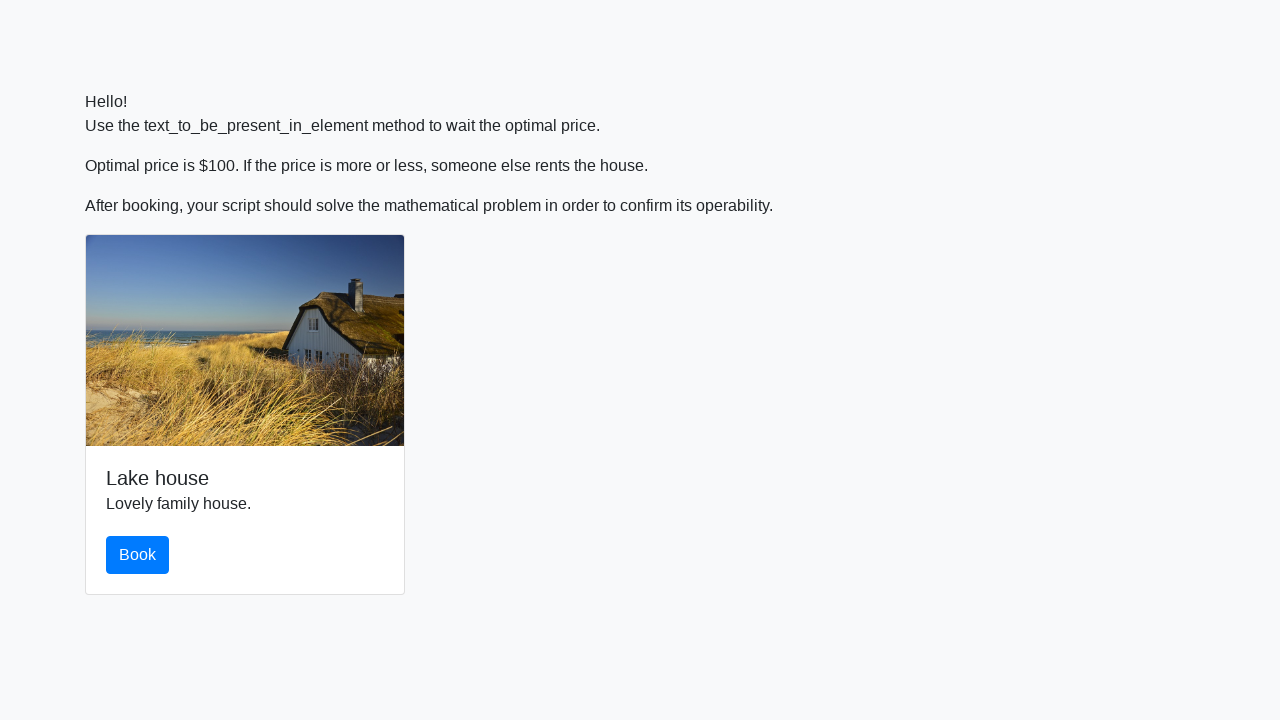

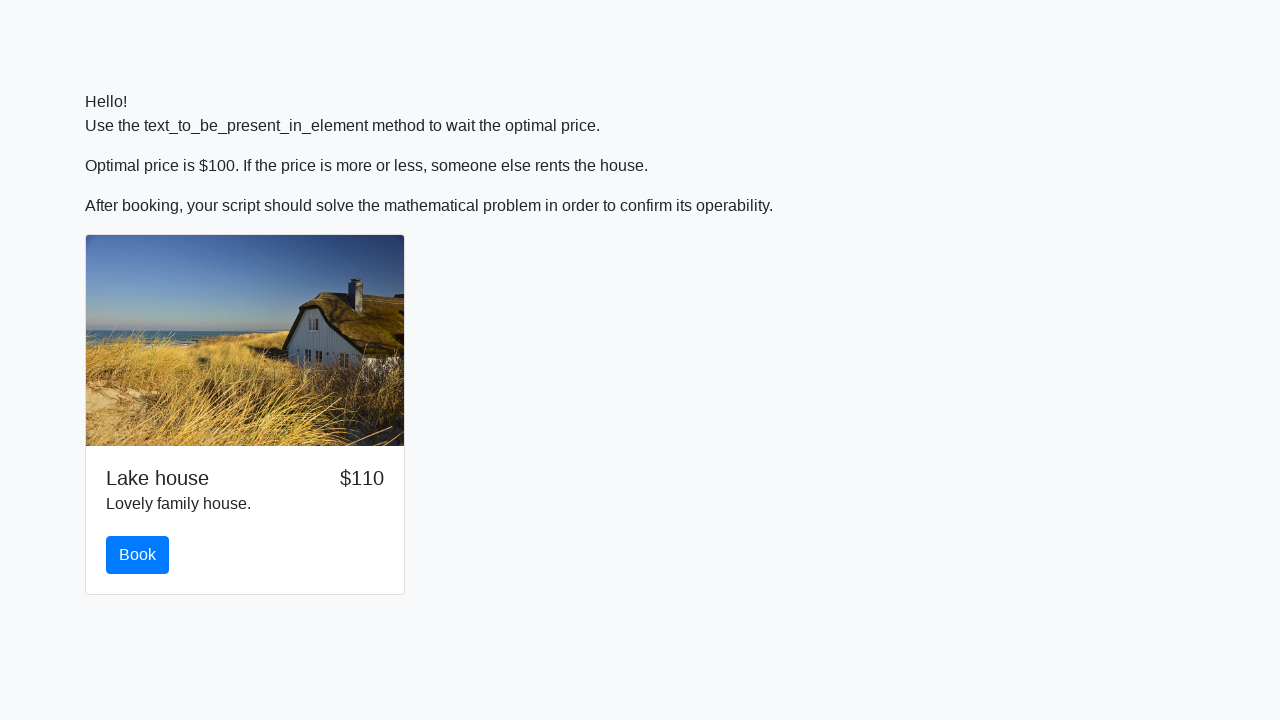